Navigates to the Katalon demo healthcare application homepage and clicks on the 'Make Appointment' button to initiate the appointment booking flow.

Starting URL: http://demoaut.katalon.com/

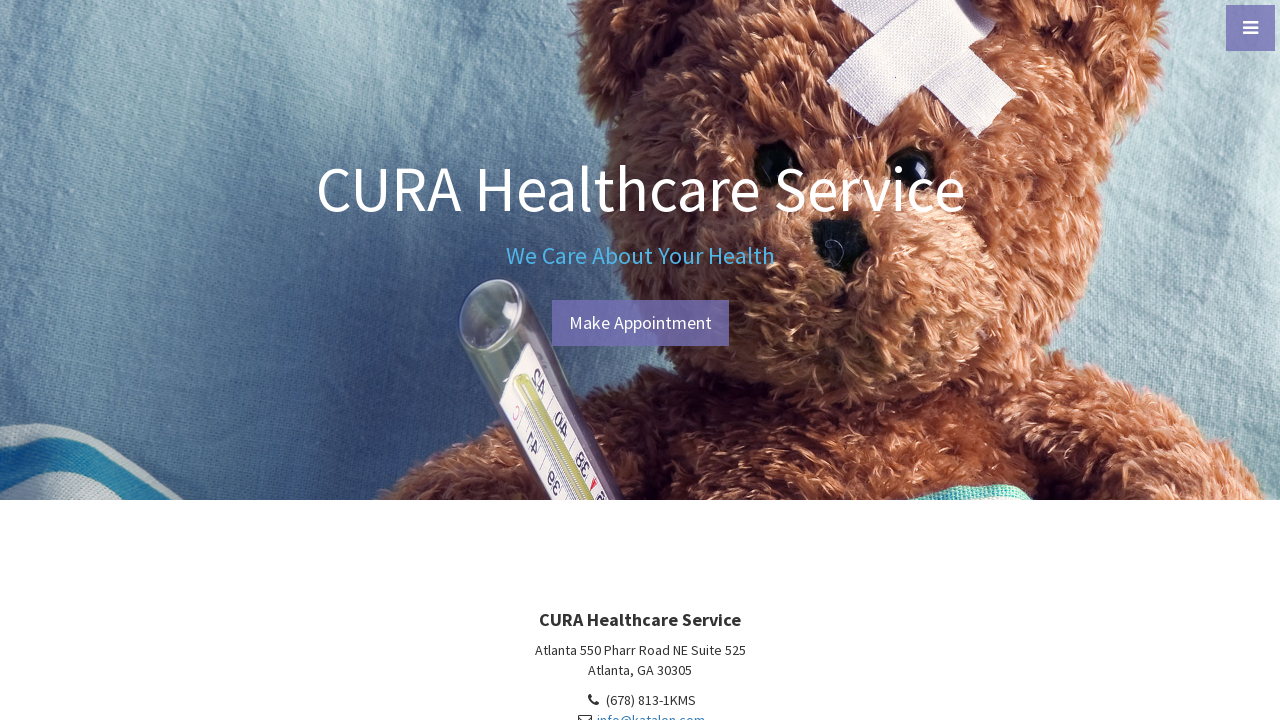

Navigated to Katalon demo healthcare application homepage
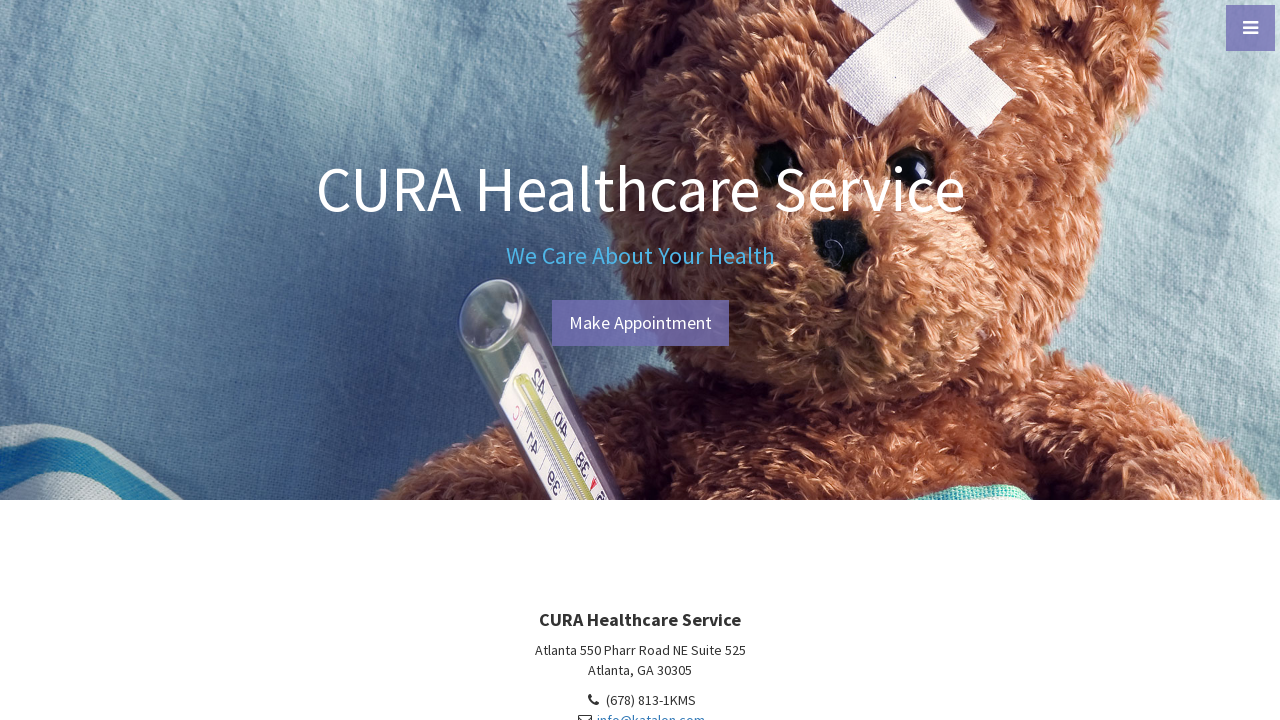

Clicked 'Make Appointment' button to initiate appointment booking flow at (640, 323) on #btn-make-appointment
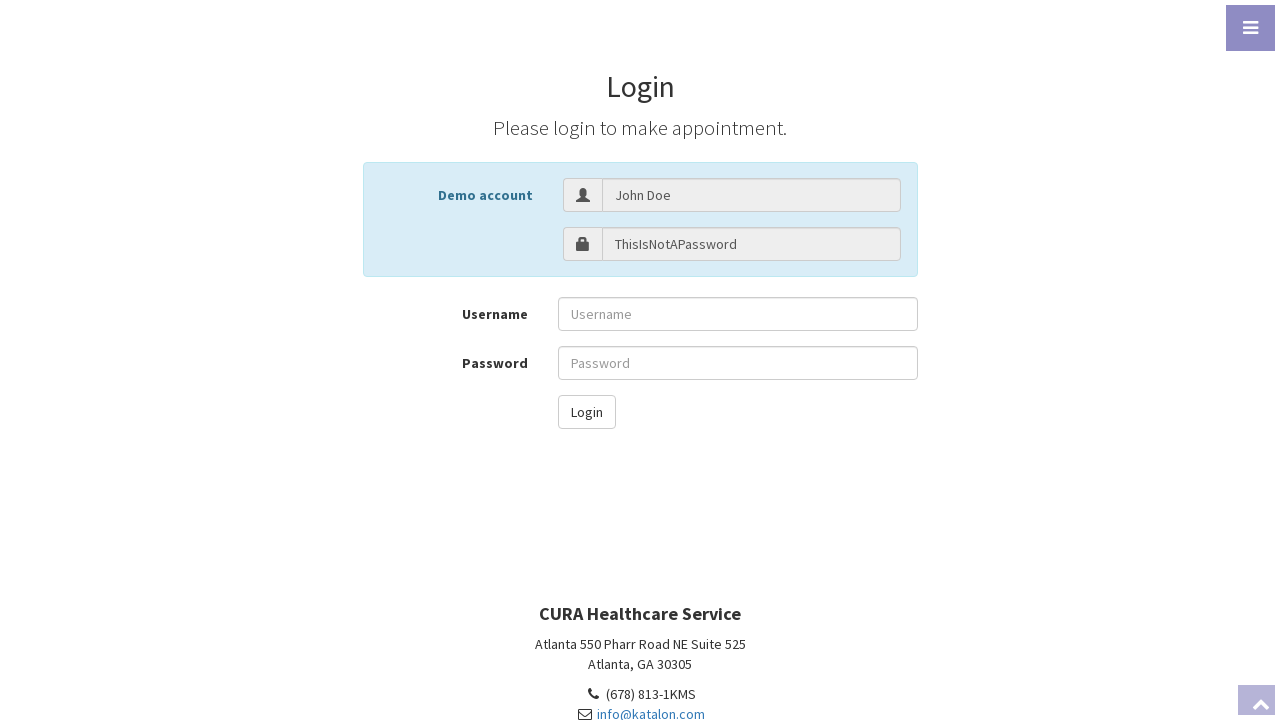

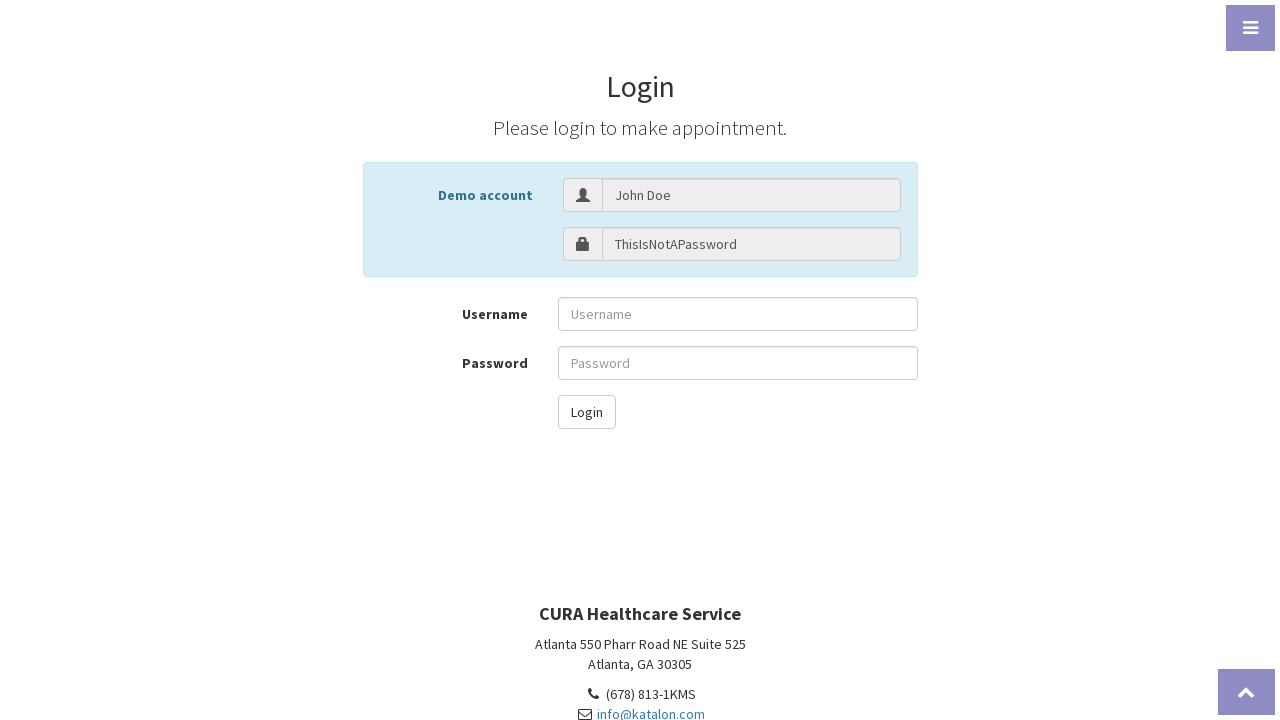